Types "atlantida" in DuckDuckGo search box, then uses keyboard shortcuts to select all and cut the text

Starting URL: https://duckduckgo.com/

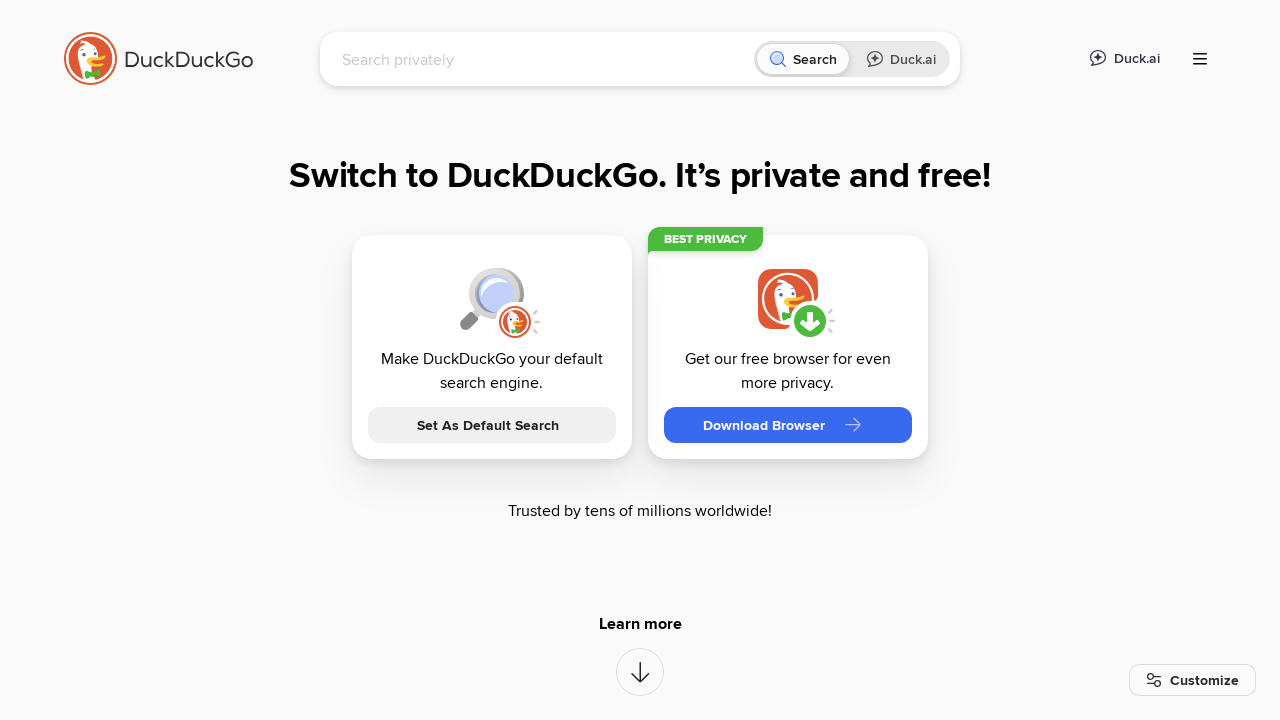

Typed 'atlantida' in DuckDuckGo search box on //input[@id="searchbox_input"]
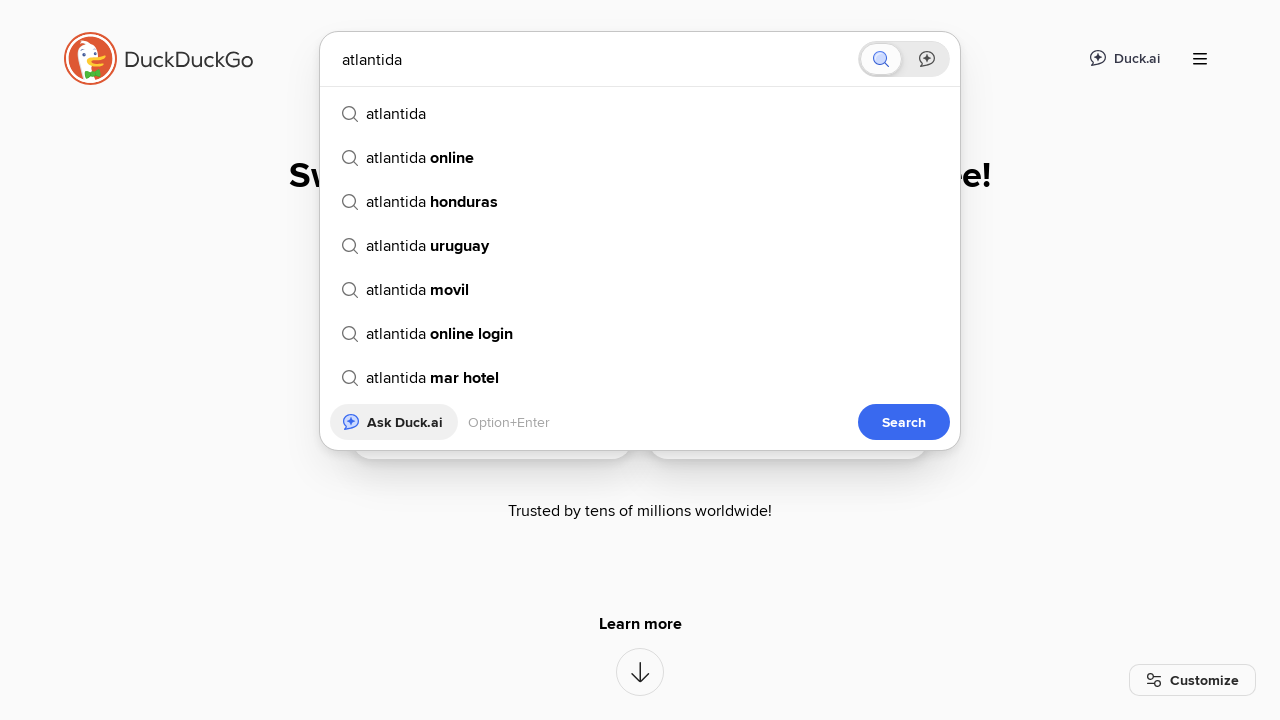

Selected all text in search box using Ctrl+A
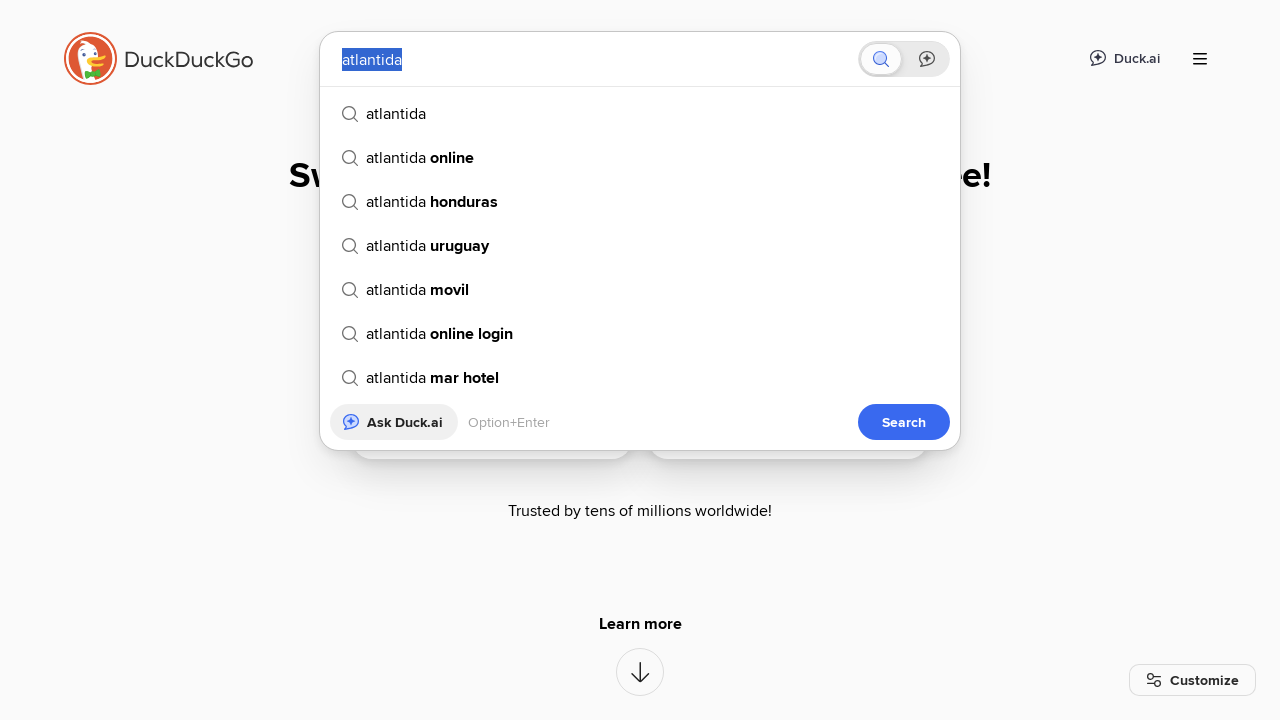

Cut selected text from search box using Ctrl+X
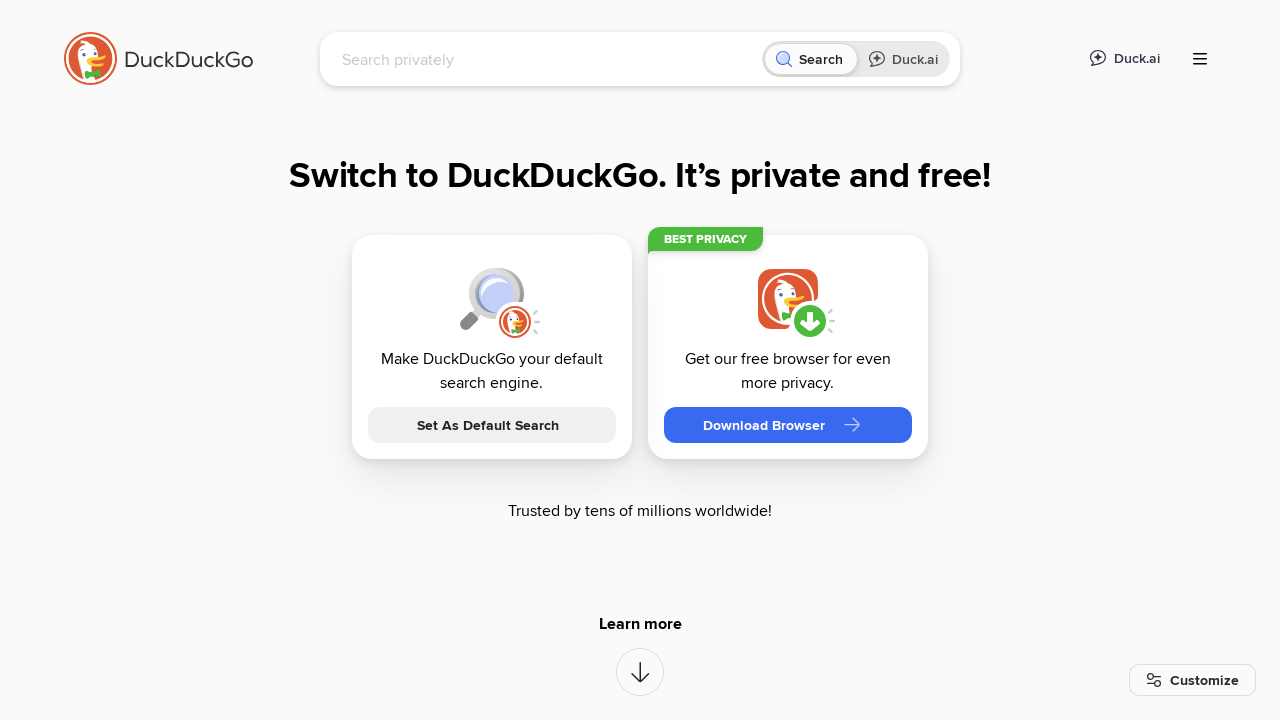

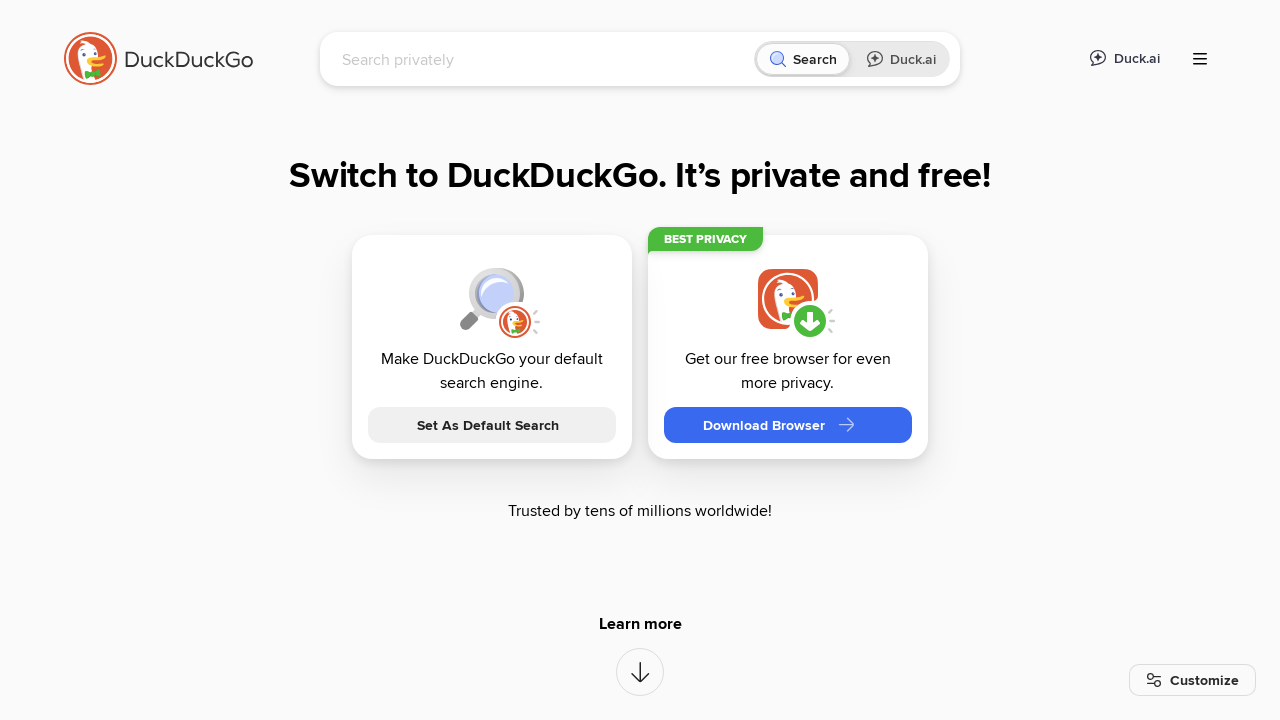